Tests dynamic loading functionality by clicking on Example 1, starting the loading process, and waiting for "Hello World!" text to appear

Starting URL: https://the-internet.herokuapp.com/dynamic_loading

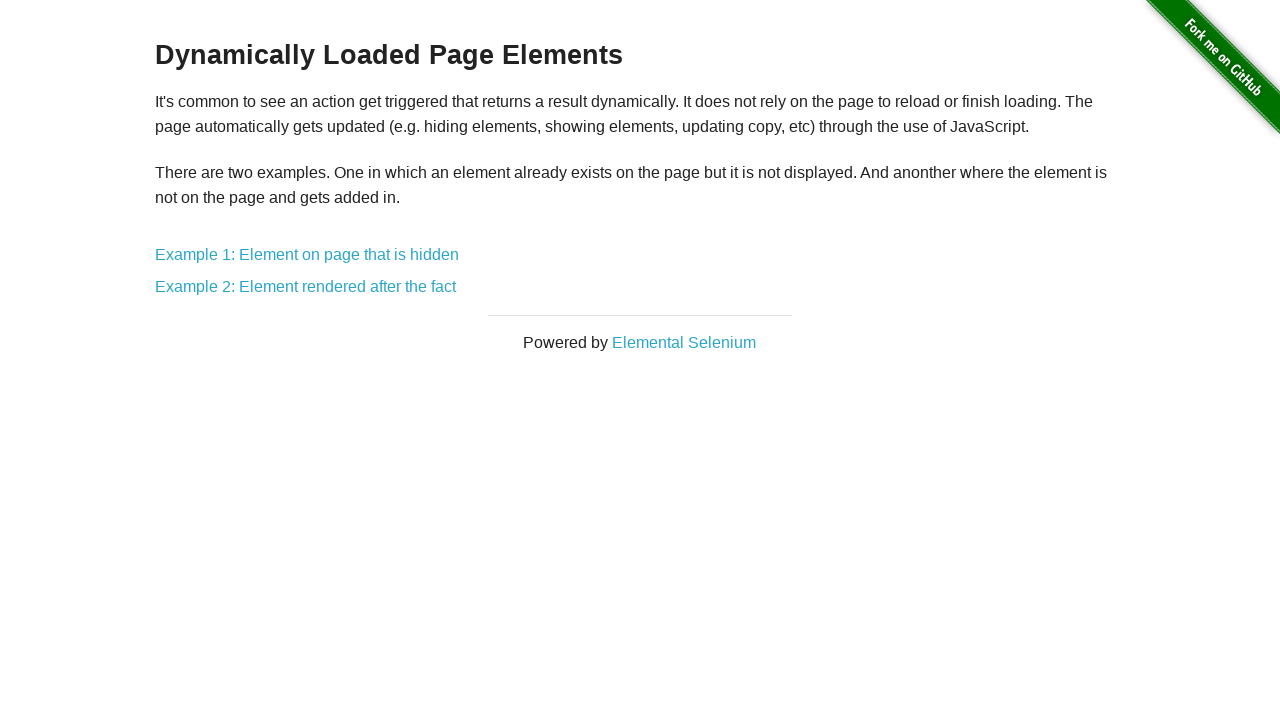

Clicked on Example 1 link at (307, 255) on text=Example 1
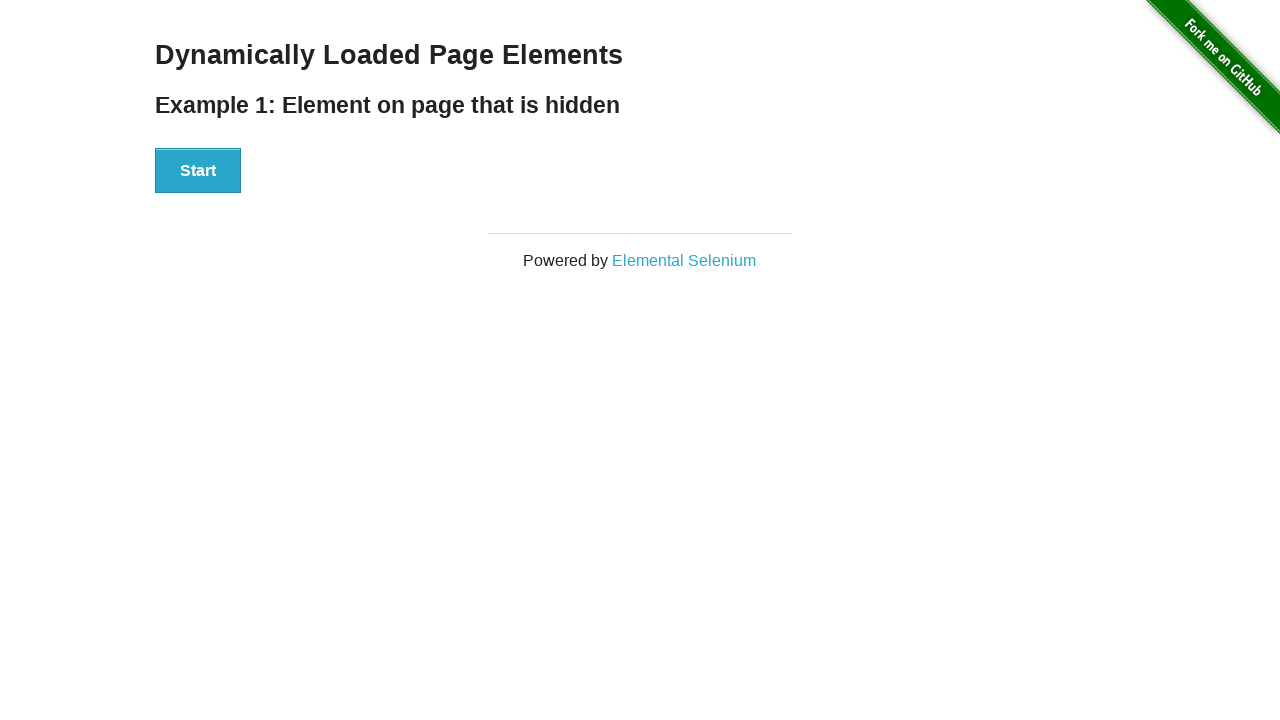

Clicked the Start button to begin loading at (198, 171) on button:has-text('Start')
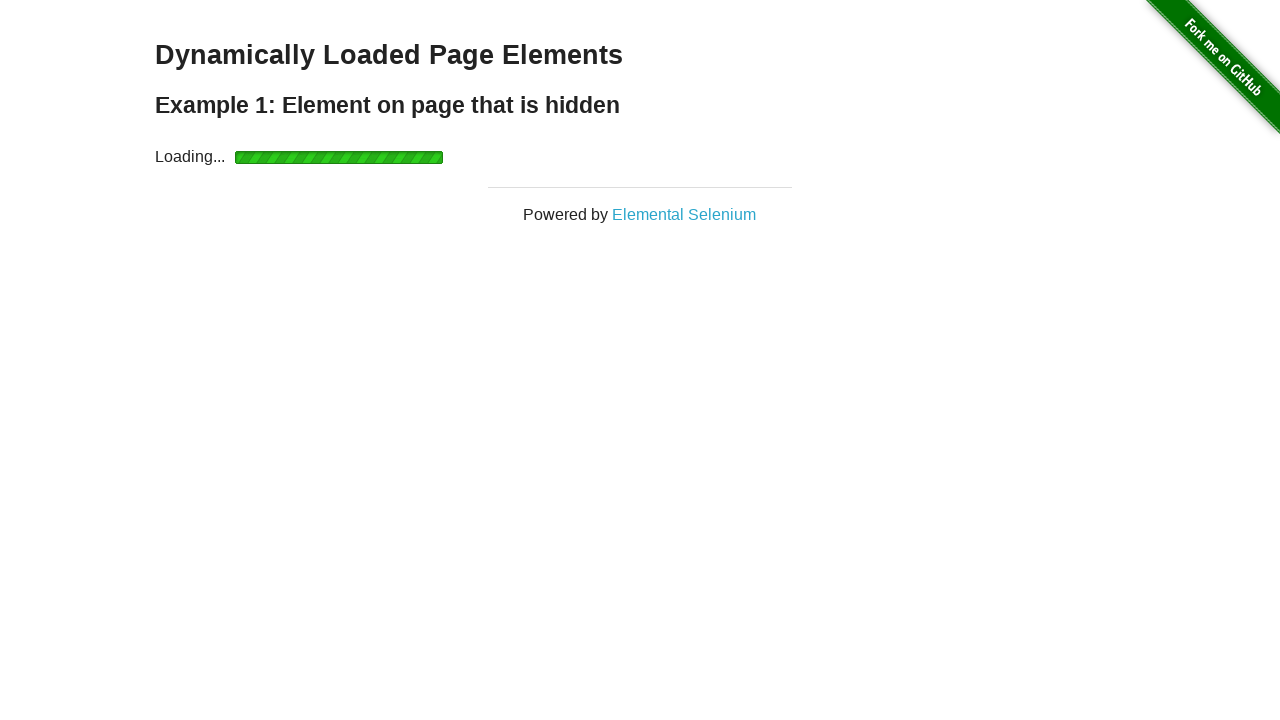

Waited for 'Hello World!' text to appear after loading completed
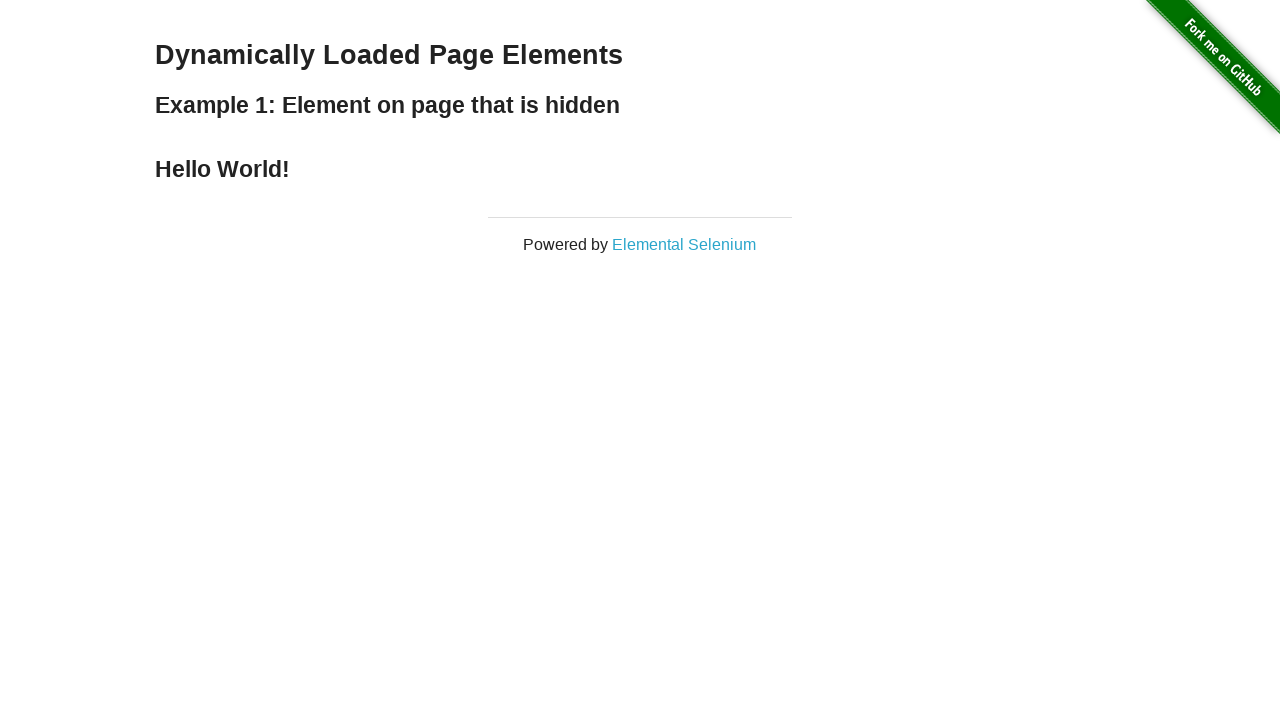

Located the 'Hello World!' element
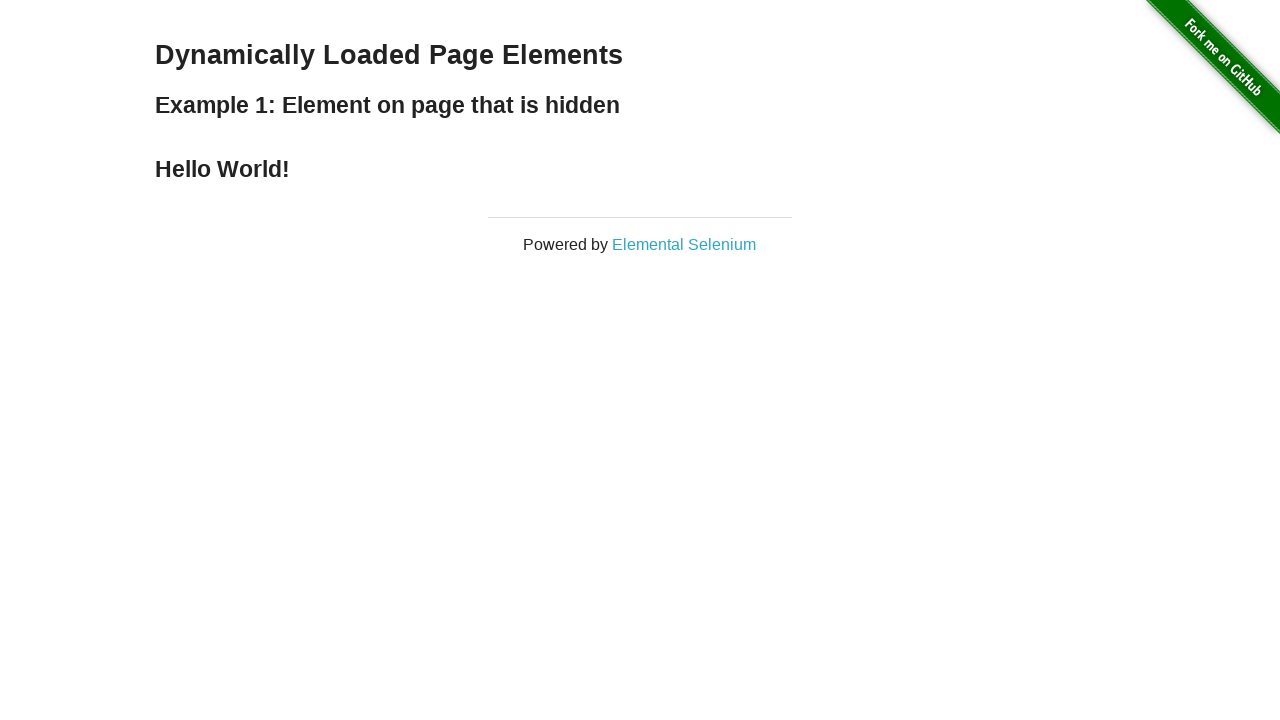

Verified that 'Hello World!' element is visible
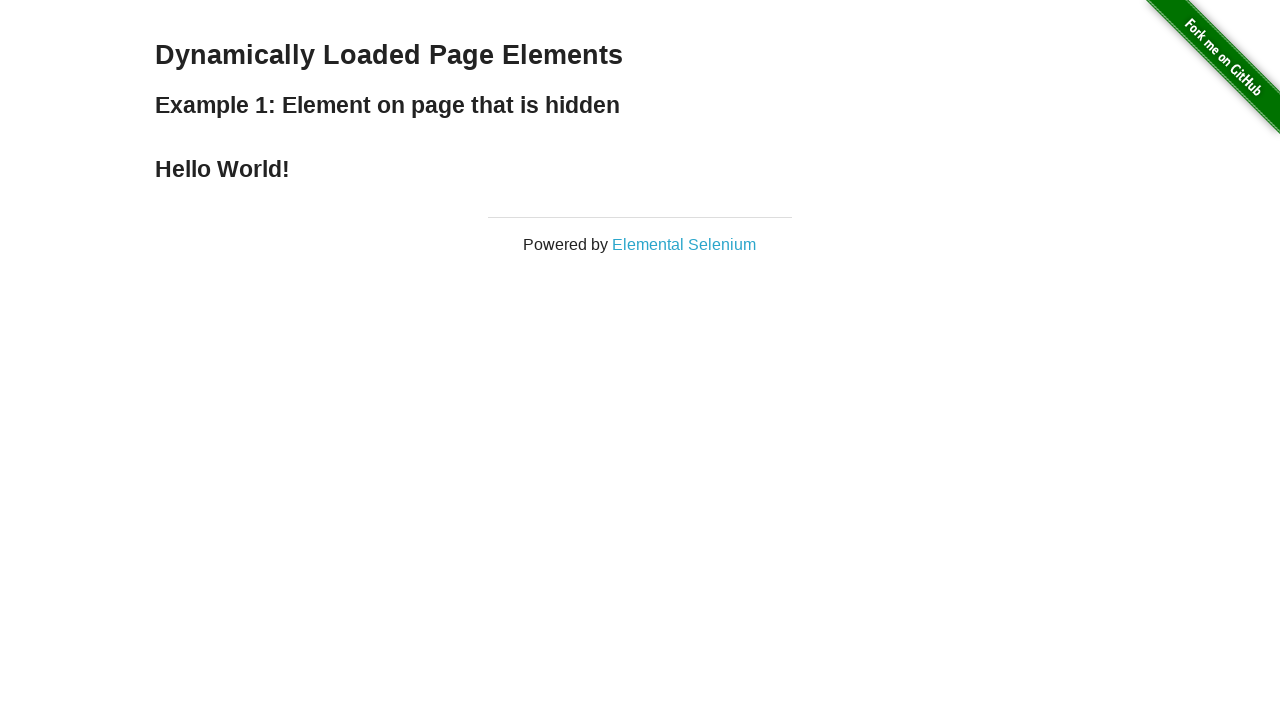

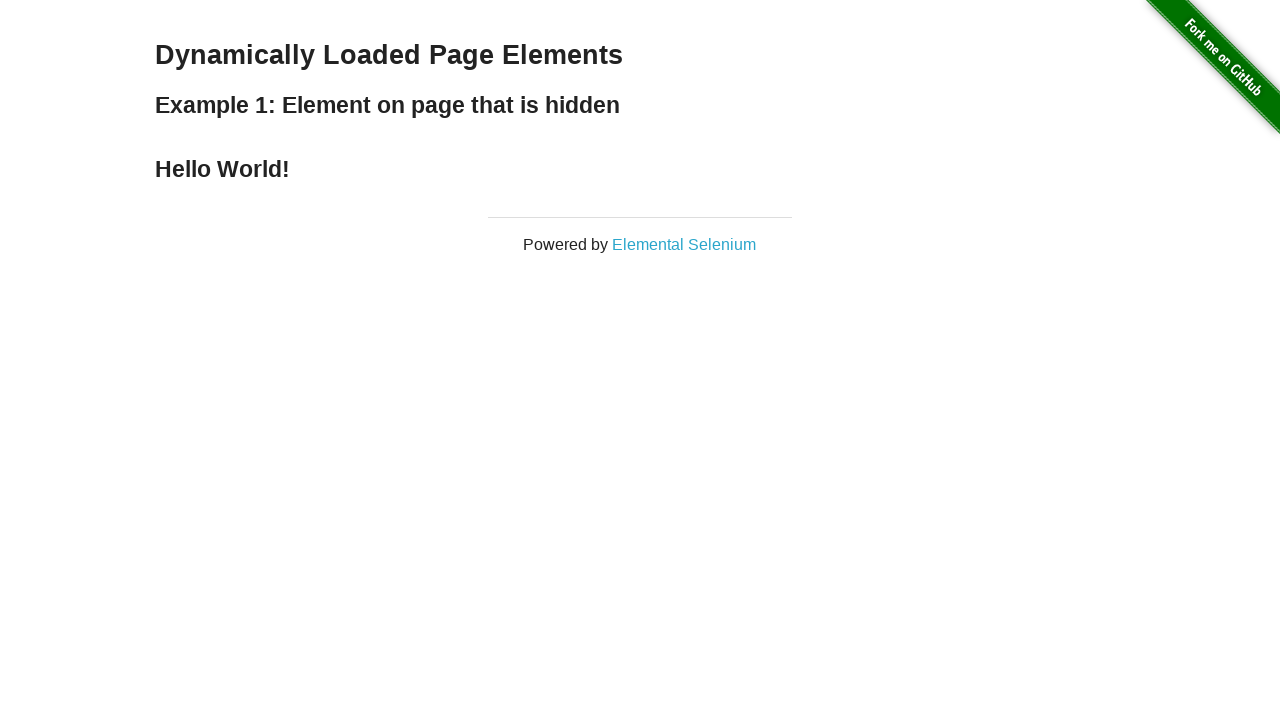